Tests that flip strategy sell events in a portfolio simulator have zeroed loan fields by generating a strategy, selecting an aggressive option, and verifying sell event field values and disabled states.

Starting URL: https://frameworkrealestatesolutions.com/portfolio-simulator-v3.html

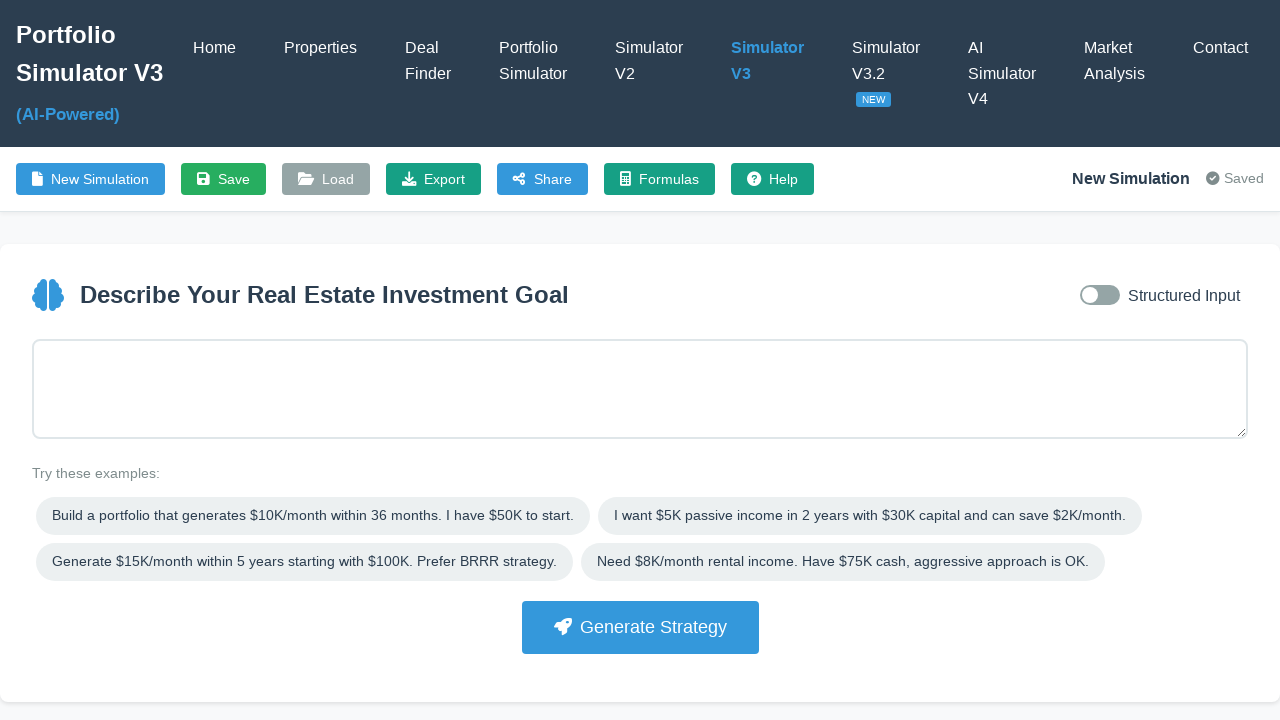

Waited for page to load (networkidle state)
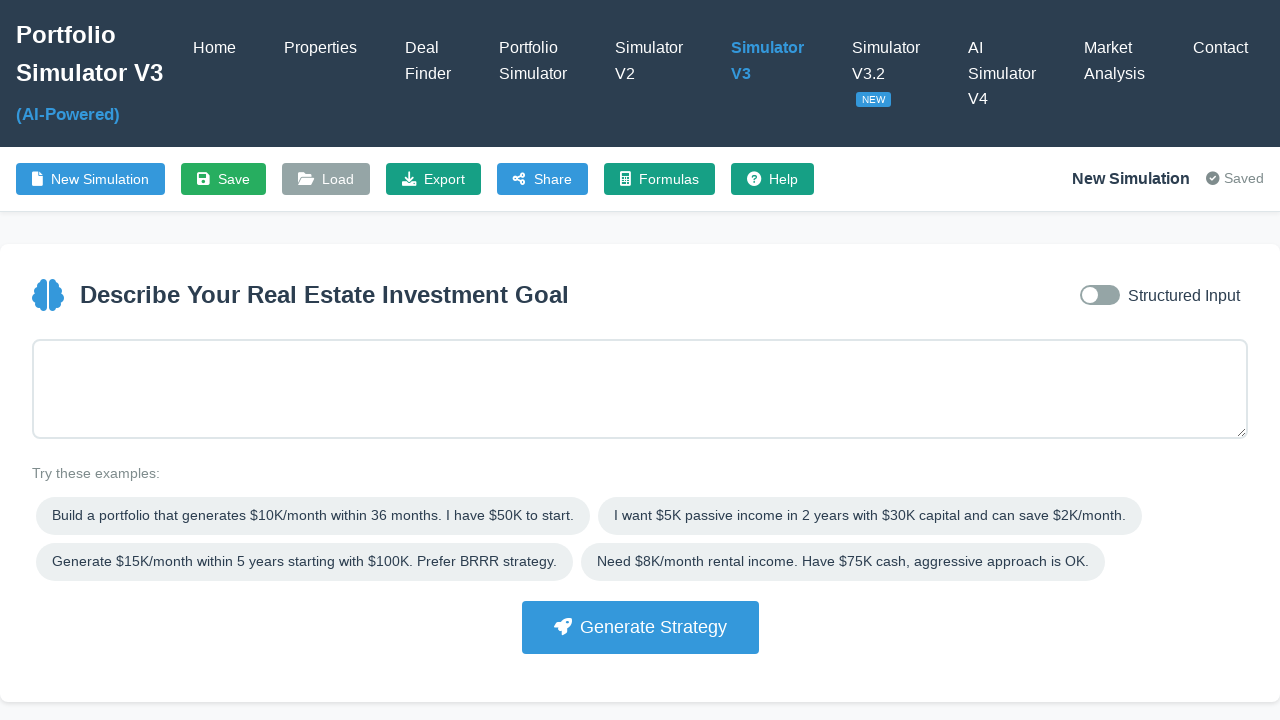

Filled goal input with flip strategy objective on #goalInput
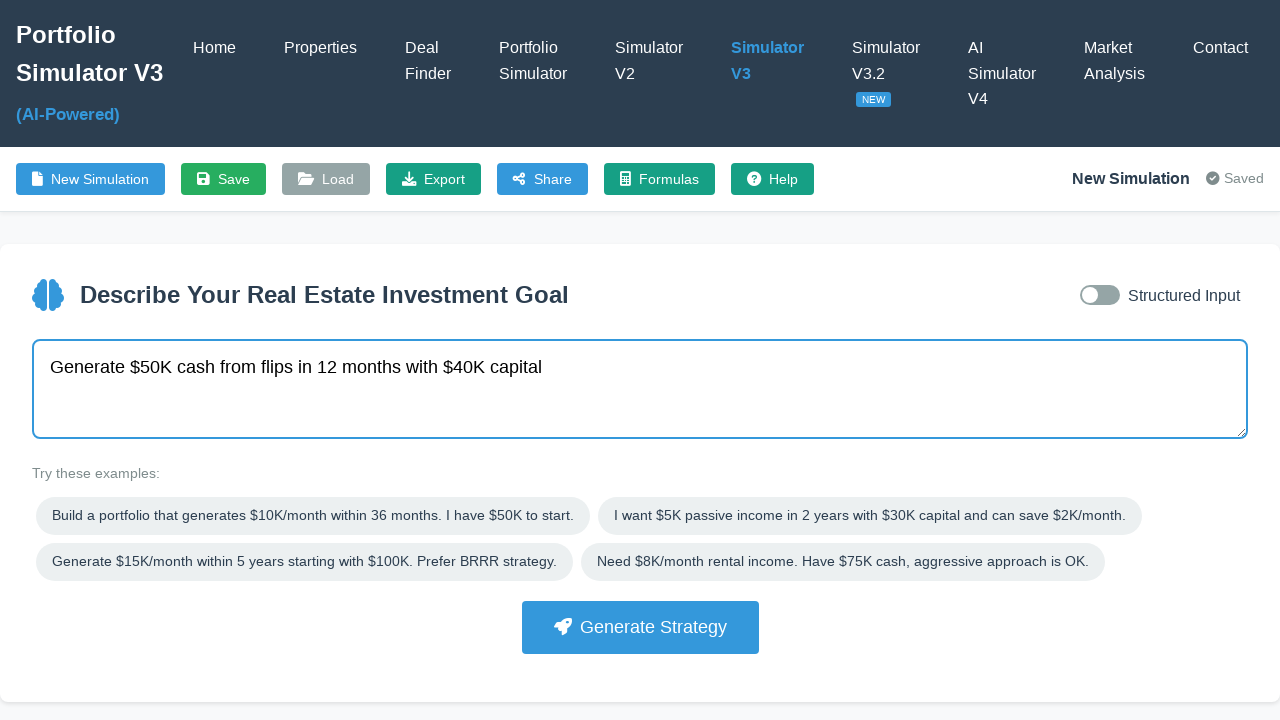

Clicked Generate Strategy button at (640, 627) on button:has-text("Generate Strategy")
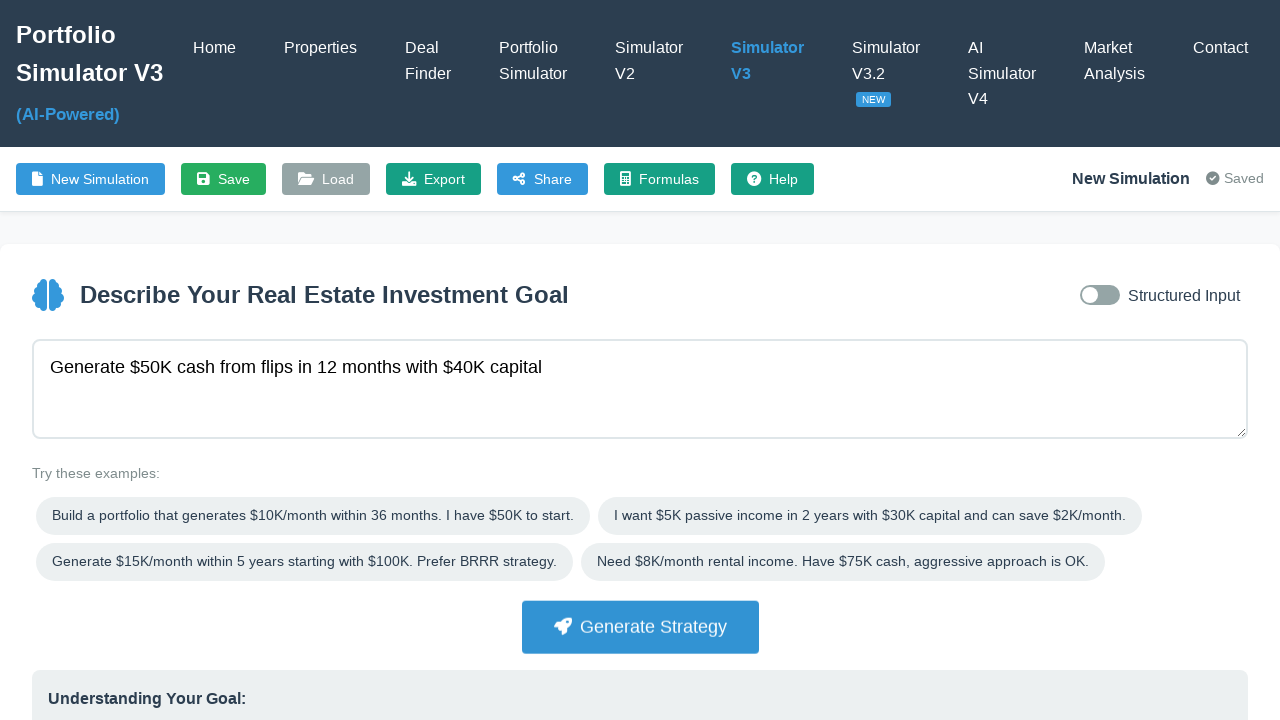

Strategy cards loaded
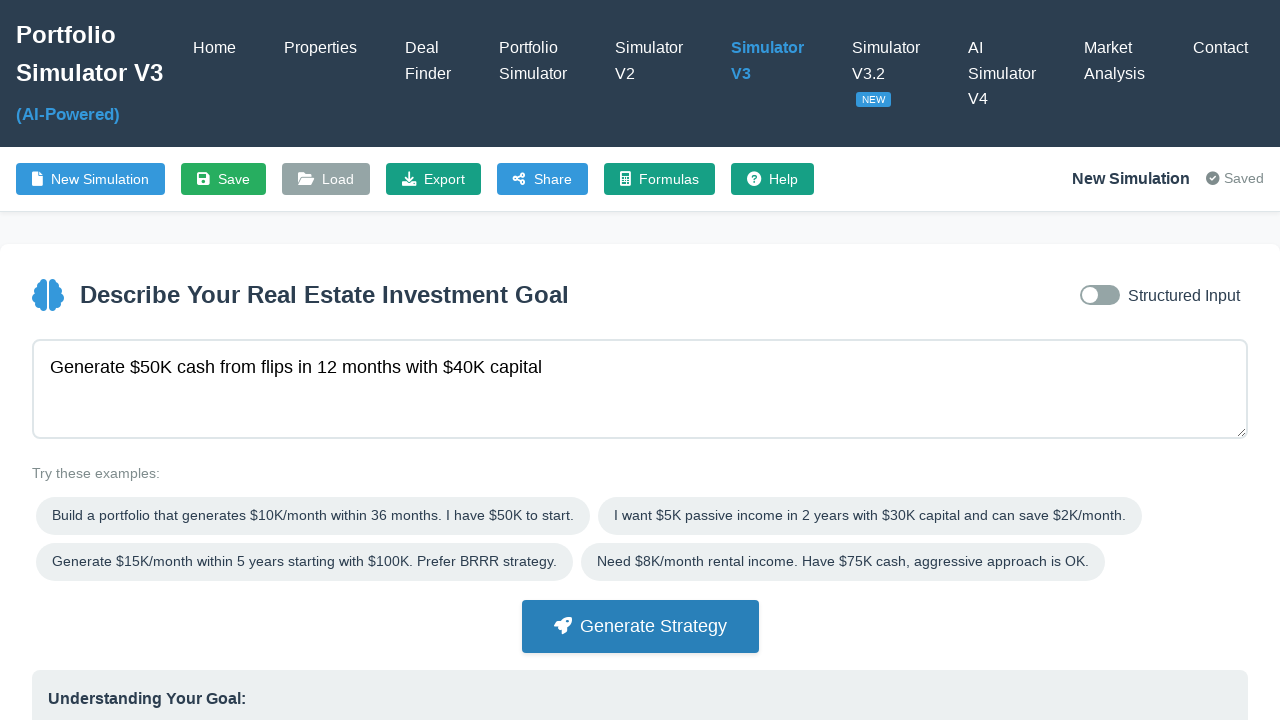

Selected aggressive/flip strategy card at (640, 466) on .strategy-card >> nth=1
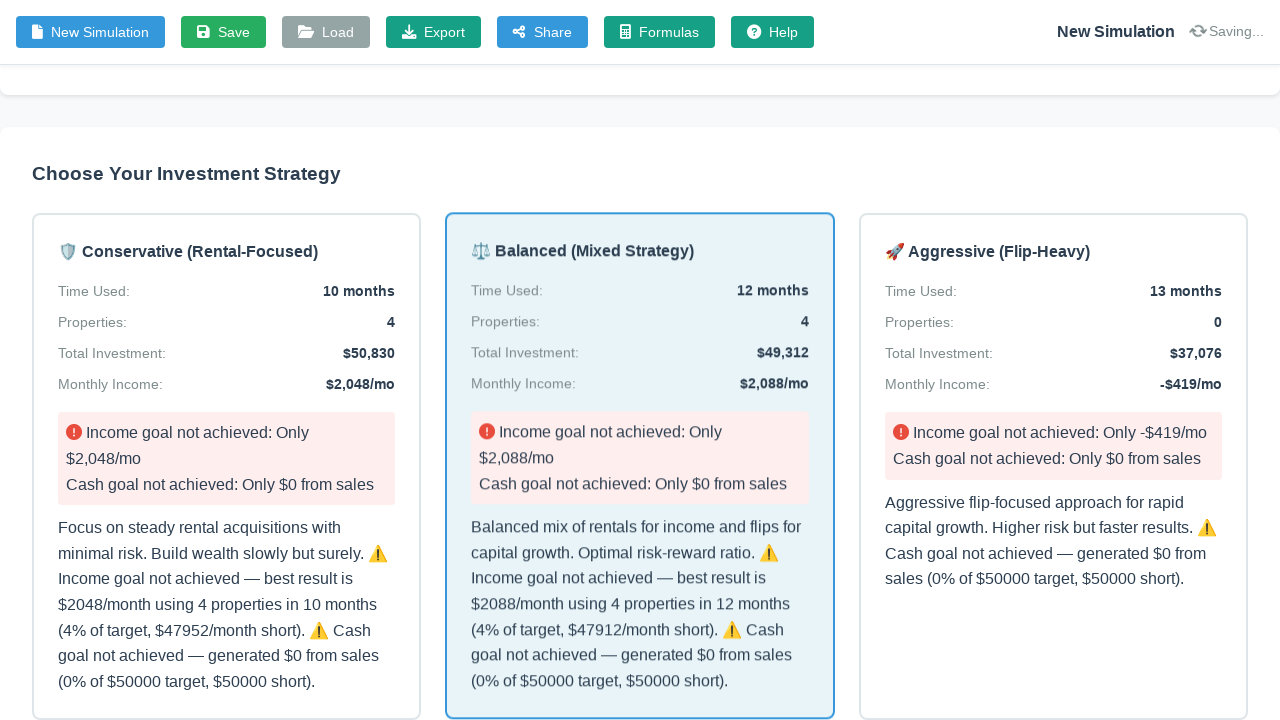

Timeline table populated with transaction rows
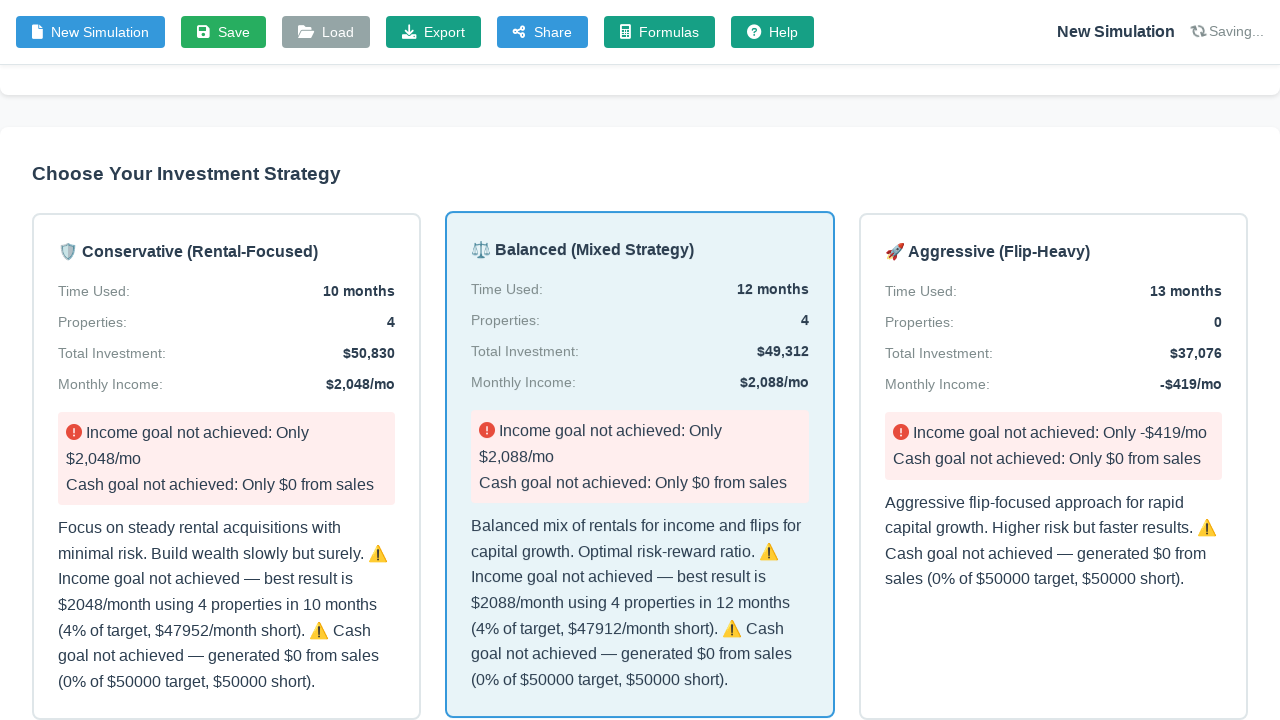

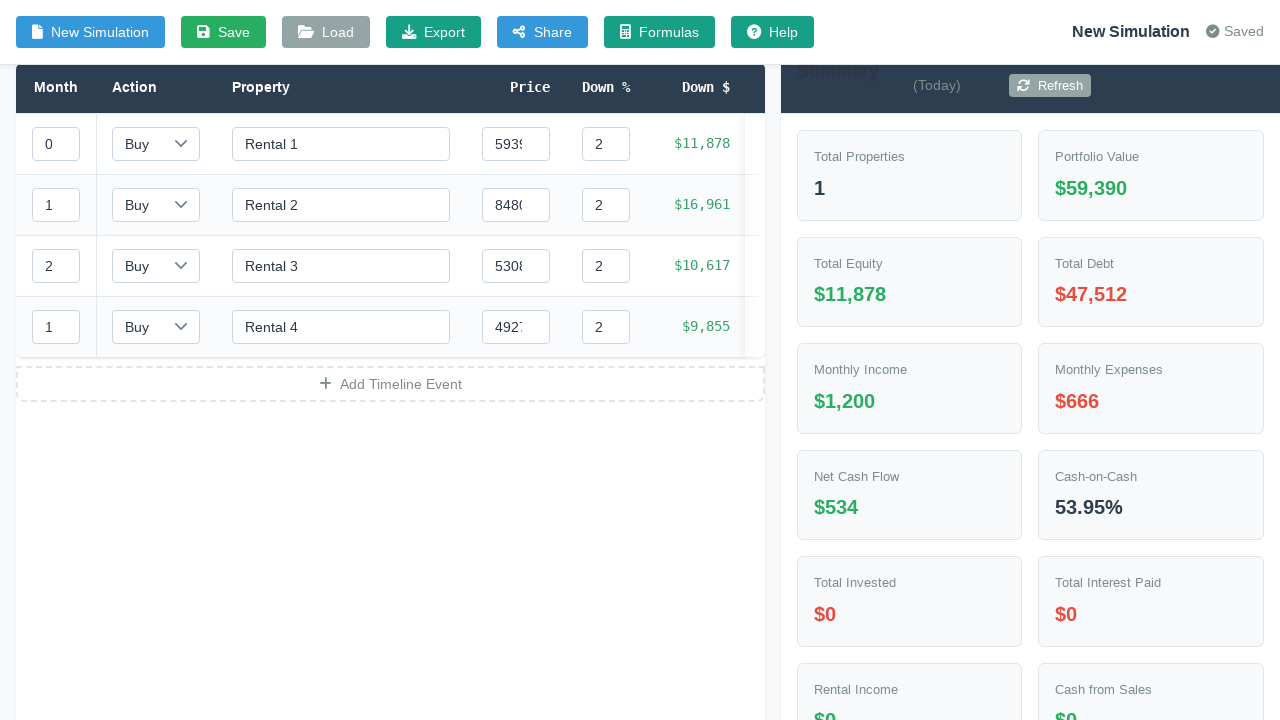